Tests password confirmation validation when passwords don't match

Starting URL: https://alada.vn/tai-khoan/dang-ky.html

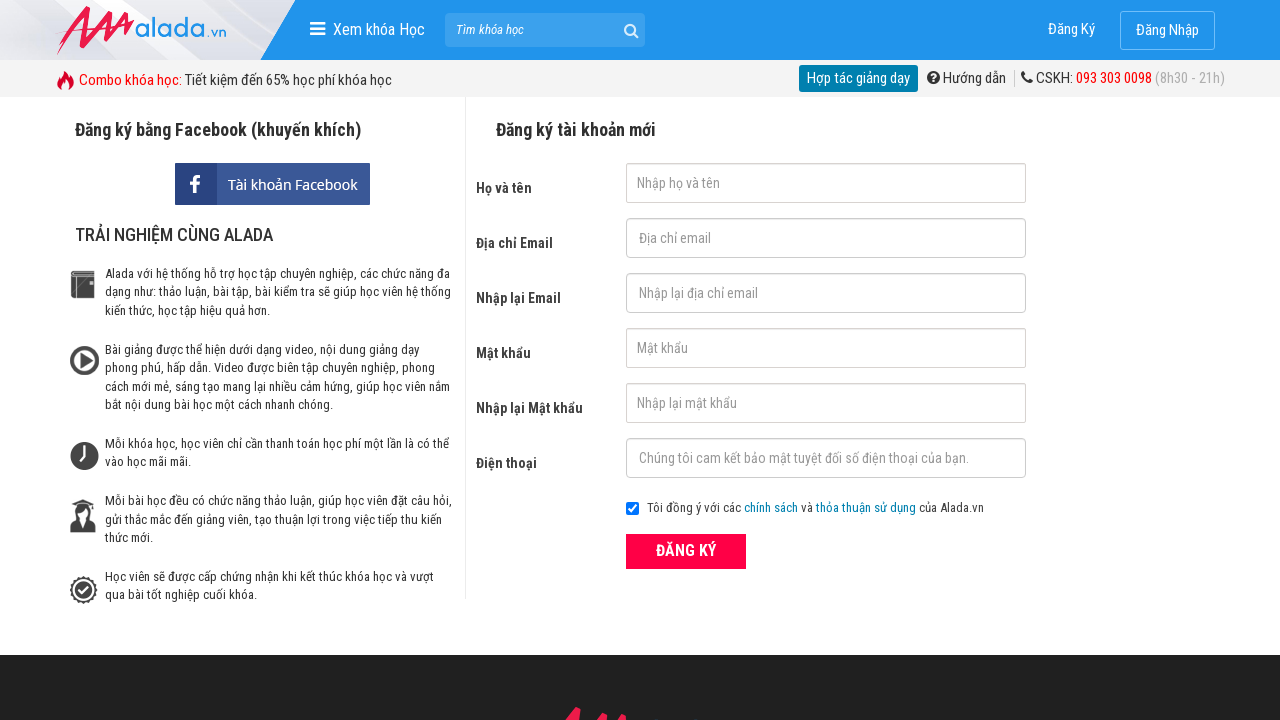

Filled first name field with 'Parisa Vu' on #txtFirstname
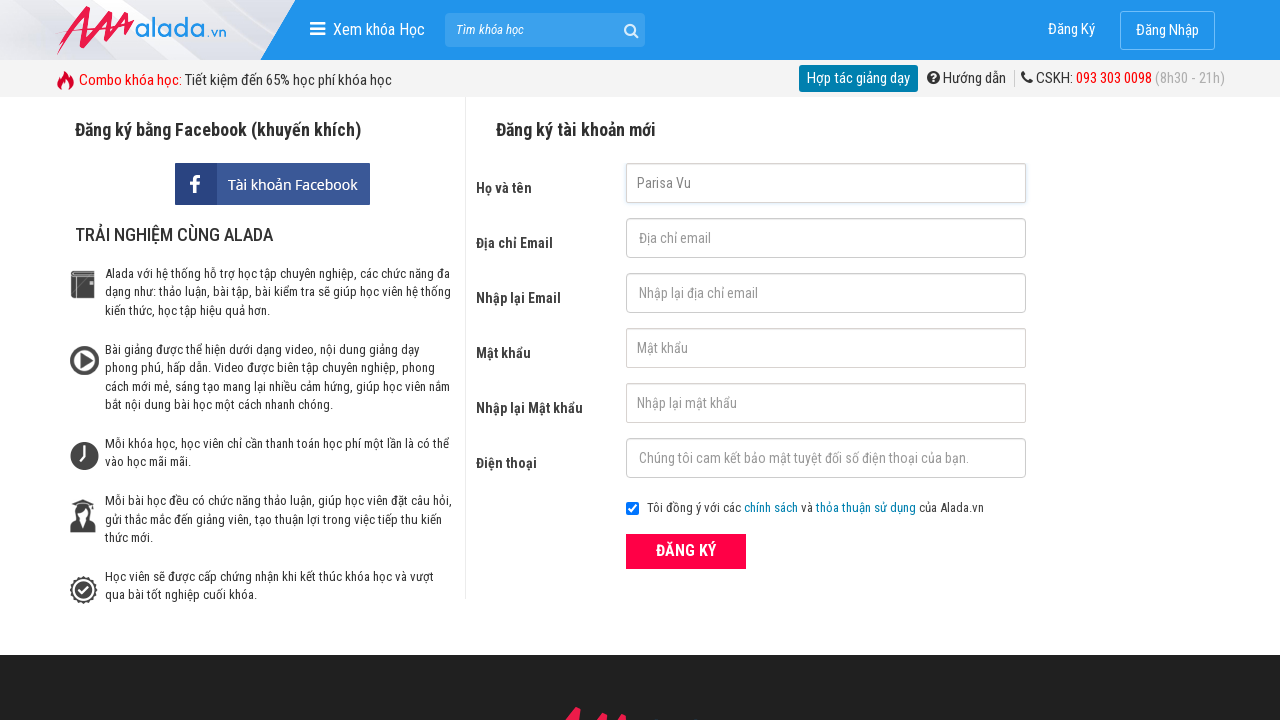

Filled email field with 'parisavu@gmail.com' on #txtEmail
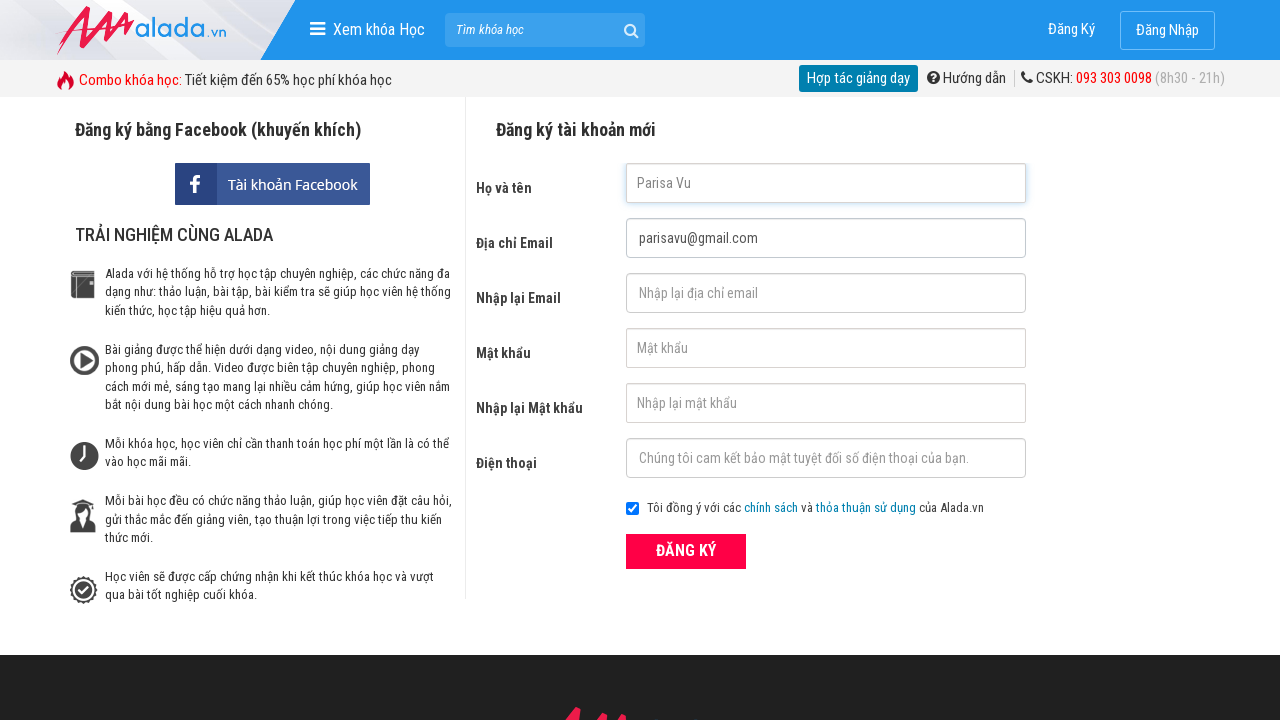

Filled confirm email field with 'parisavu@gmail.com' on #txtCEmail
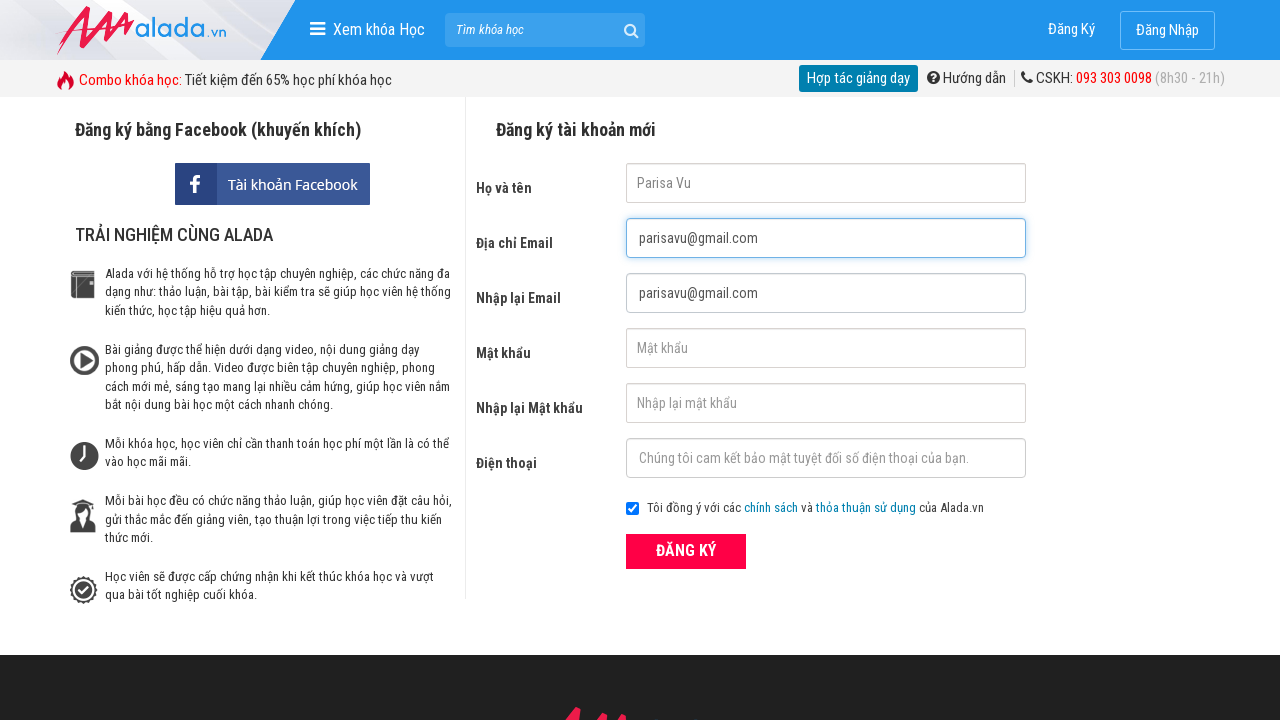

Filled password field with '123456' on #txtPassword
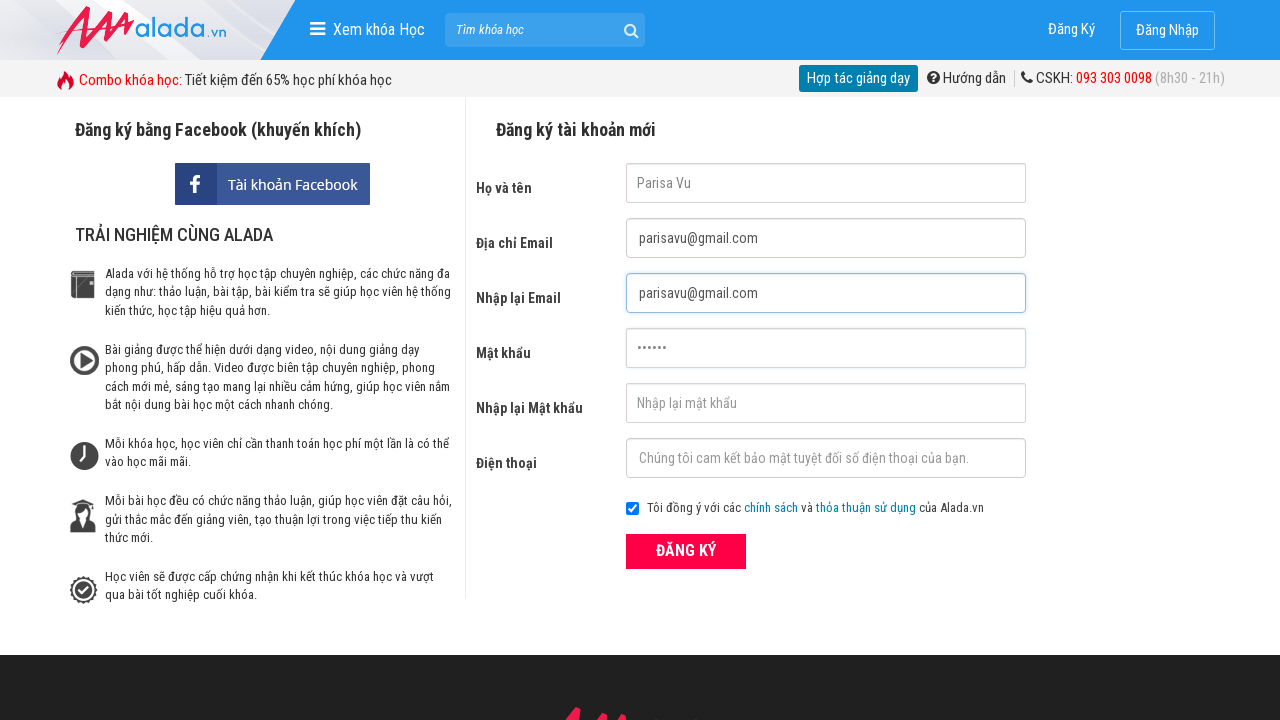

Filled confirm password field with '123' (mismatched password) on #txtCPassword
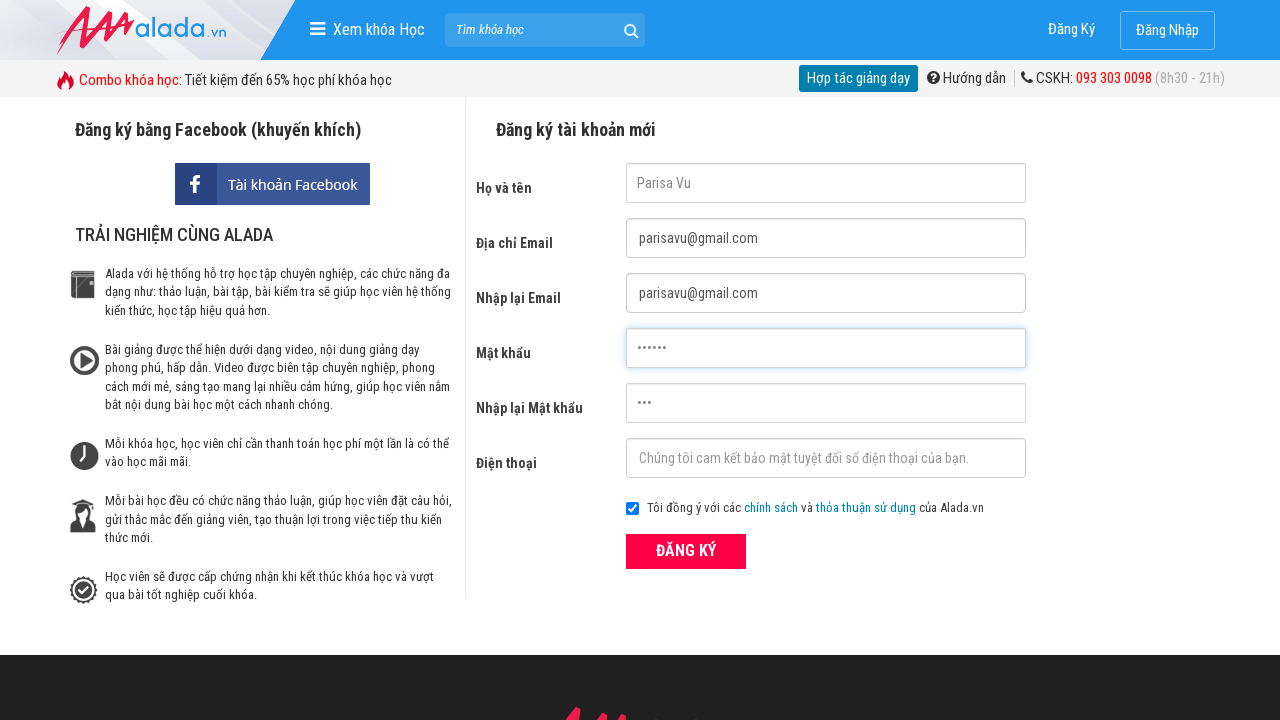

Filled phone field with '0889888666' on #txtPhone
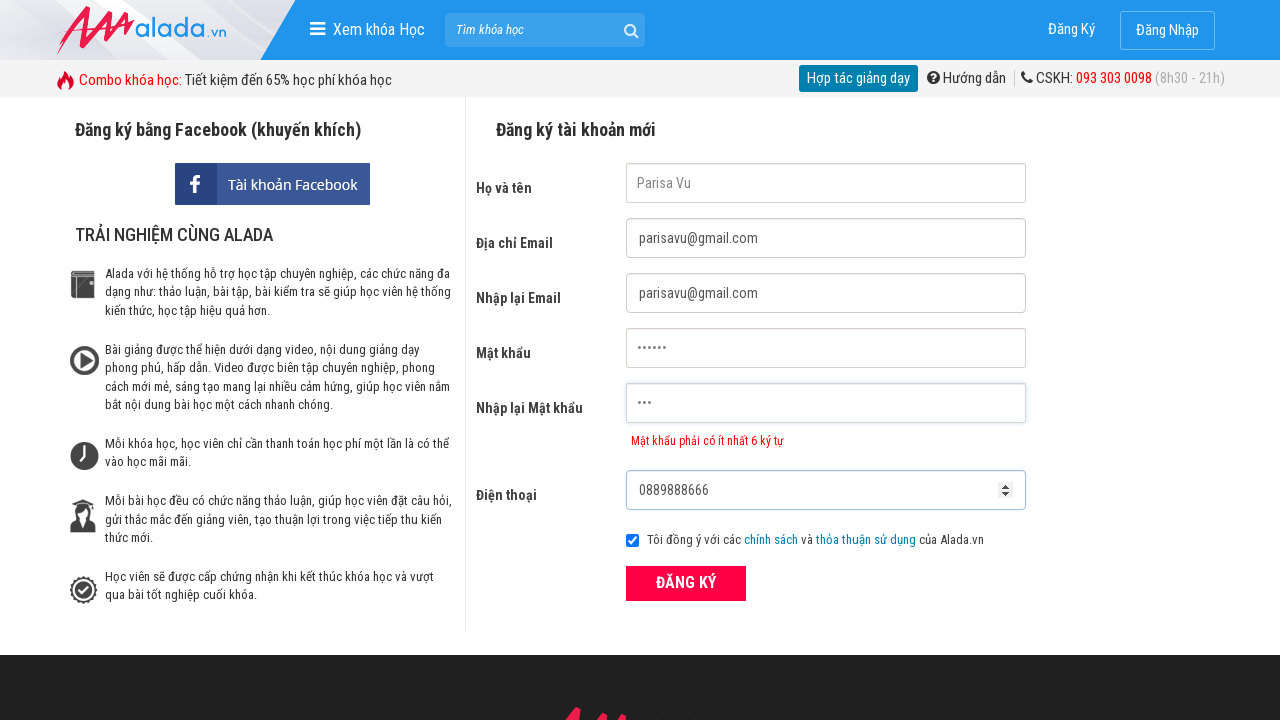

Clicked register button at (686, 583) on xpath=//form[@id='frmLogin']//button
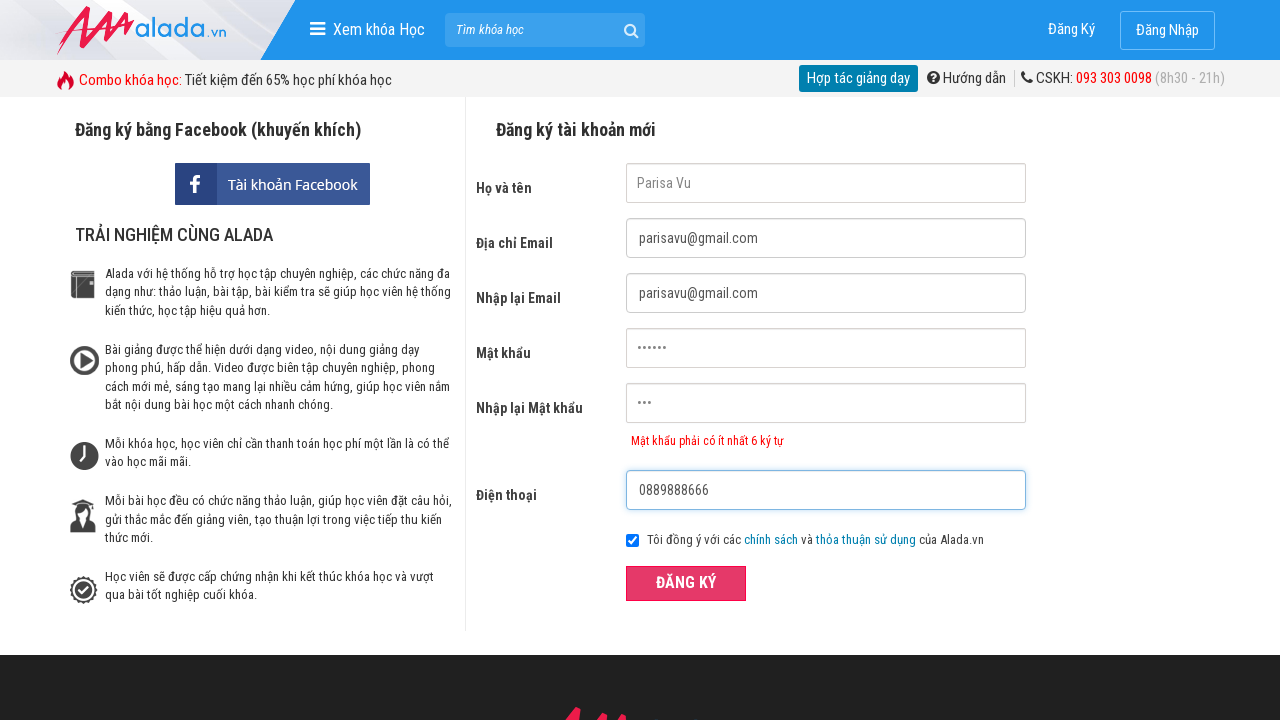

Password confirmation error message appeared
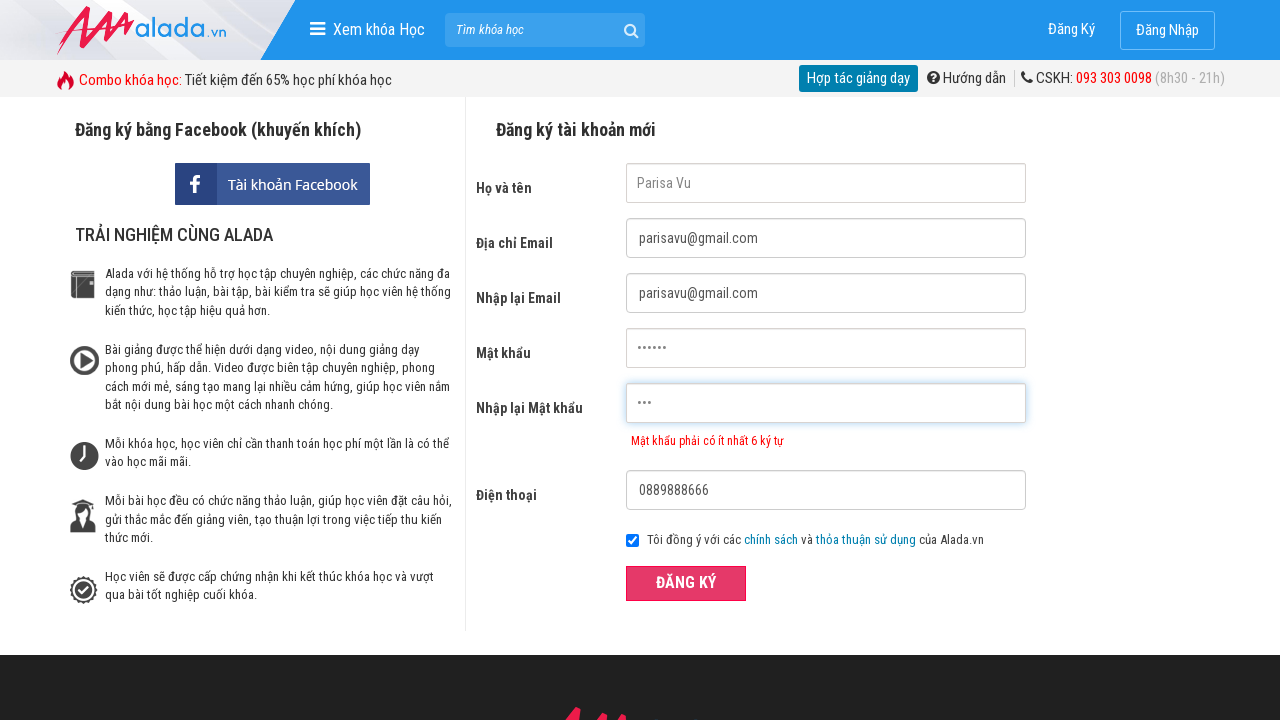

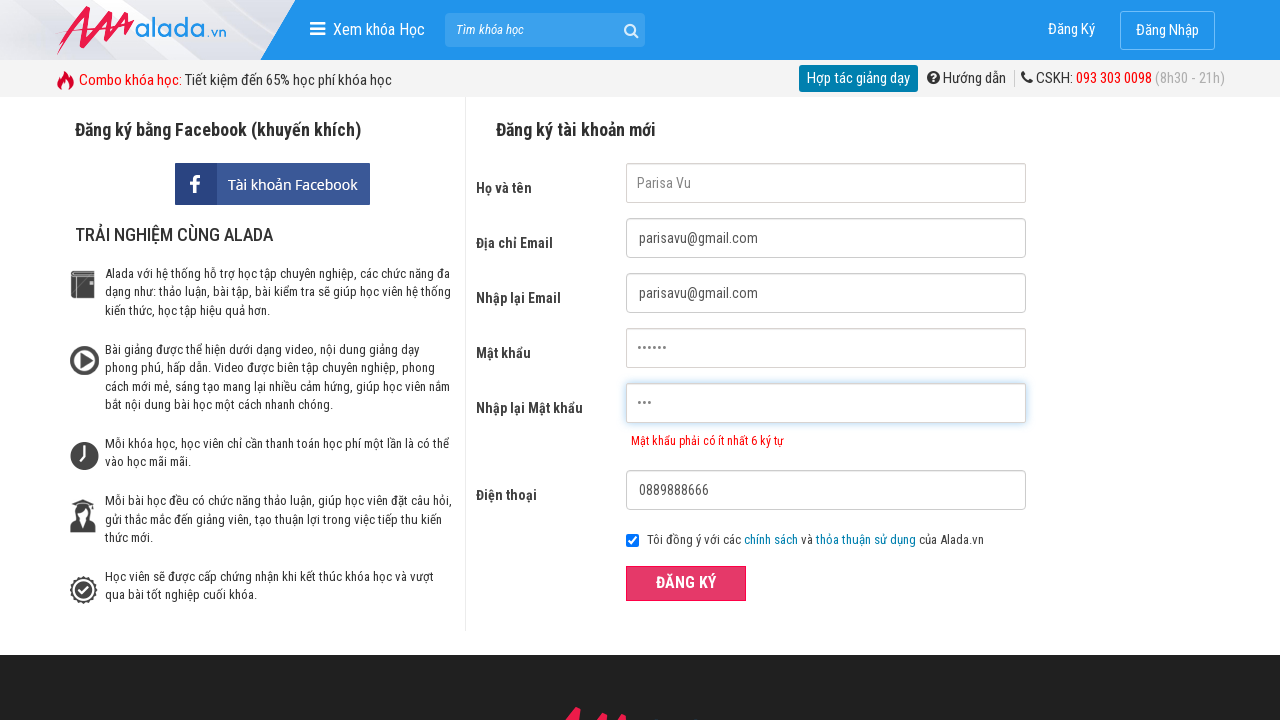